Tests that the todo counter displays the correct number of items as todos are added

Starting URL: https://demo.playwright.dev/todomvc

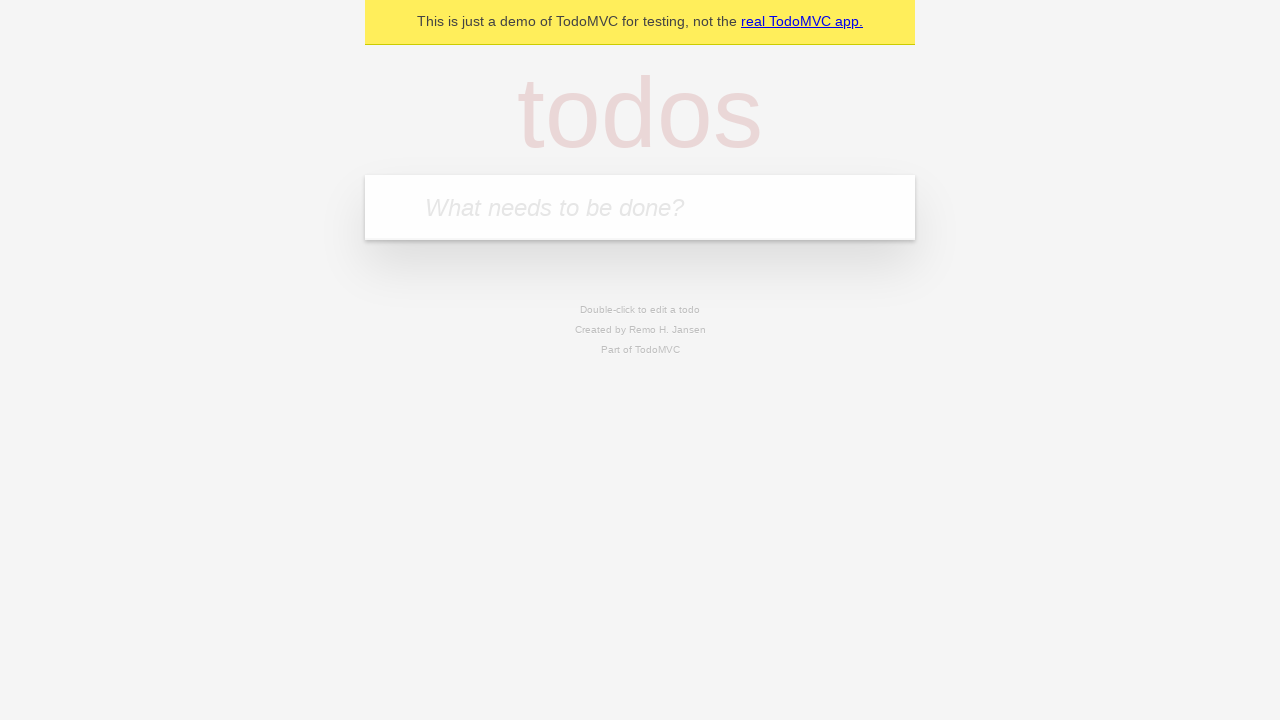

Located the todo input field with placeholder 'What needs to be done?'
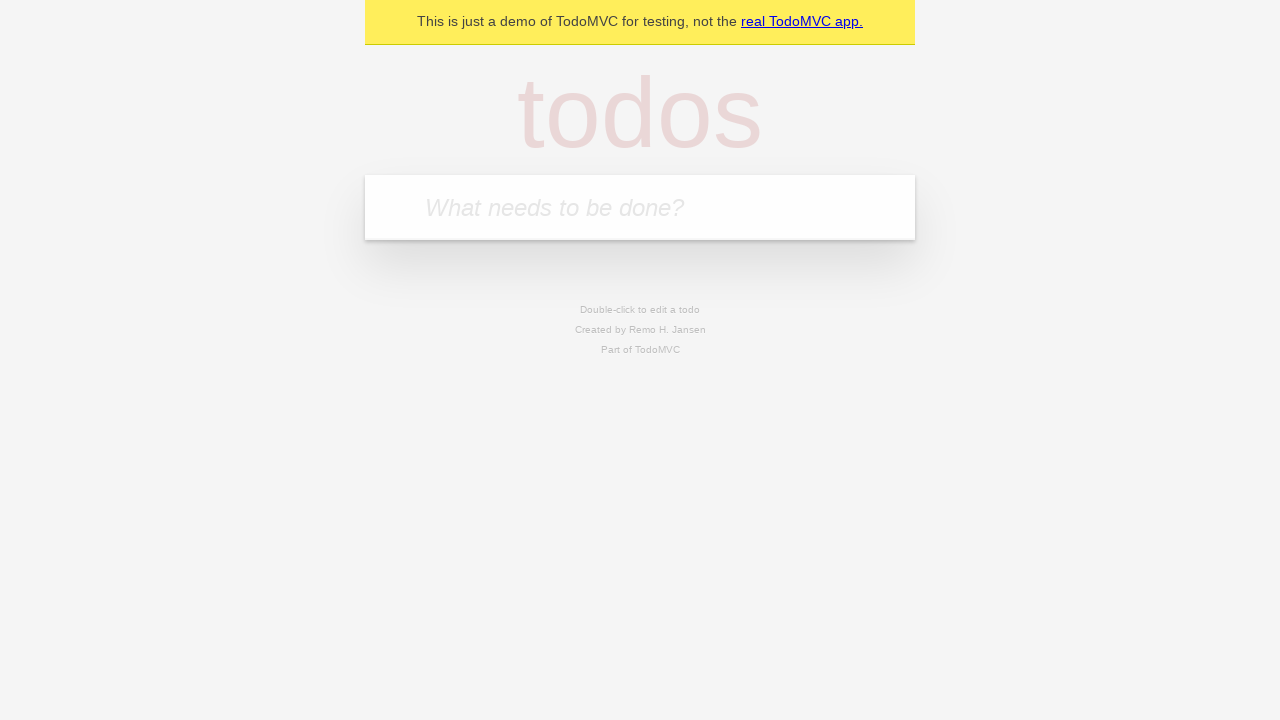

Filled todo input with 'buy some cheese' on internal:attr=[placeholder="What needs to be done?"i]
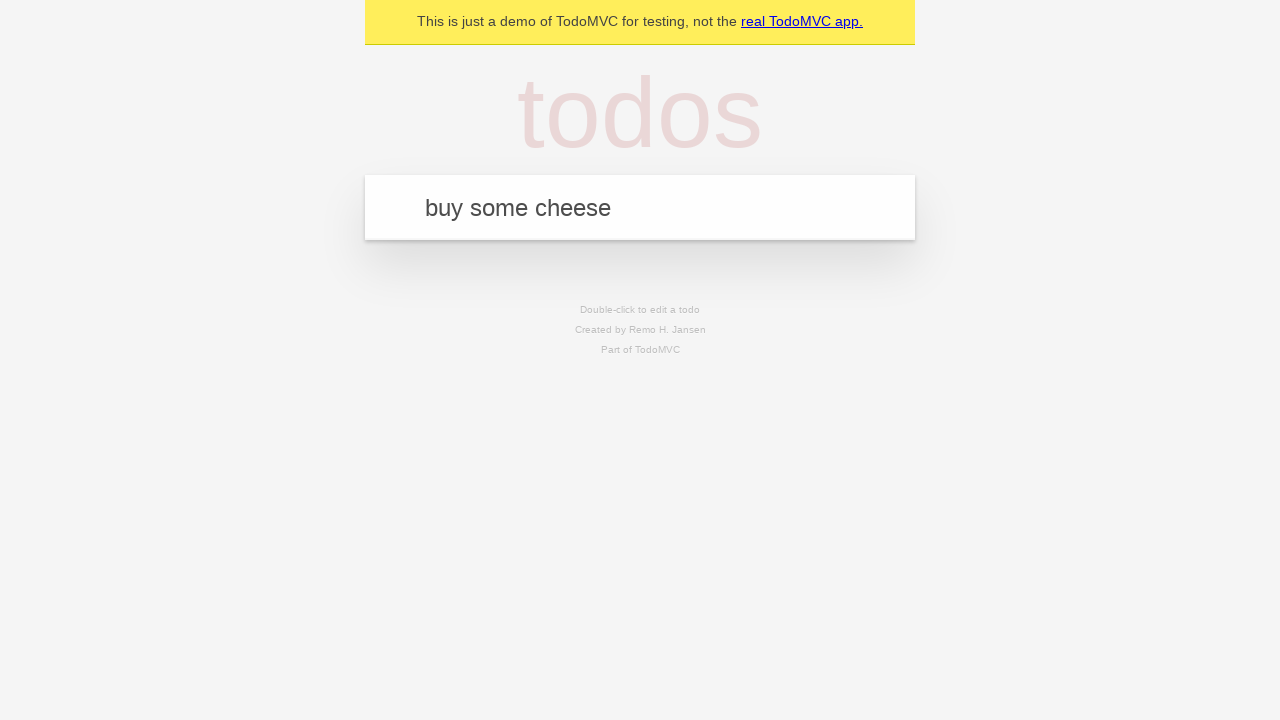

Pressed Enter to add first todo item on internal:attr=[placeholder="What needs to be done?"i]
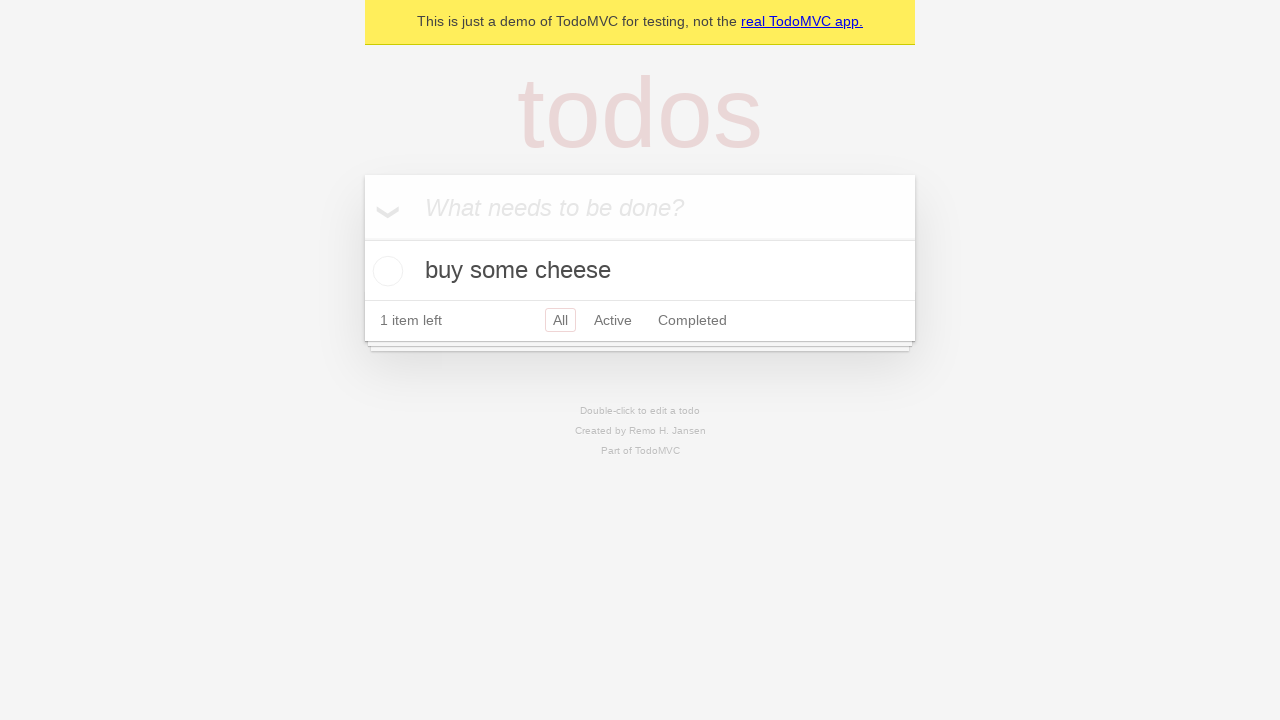

Todo counter element appeared on page
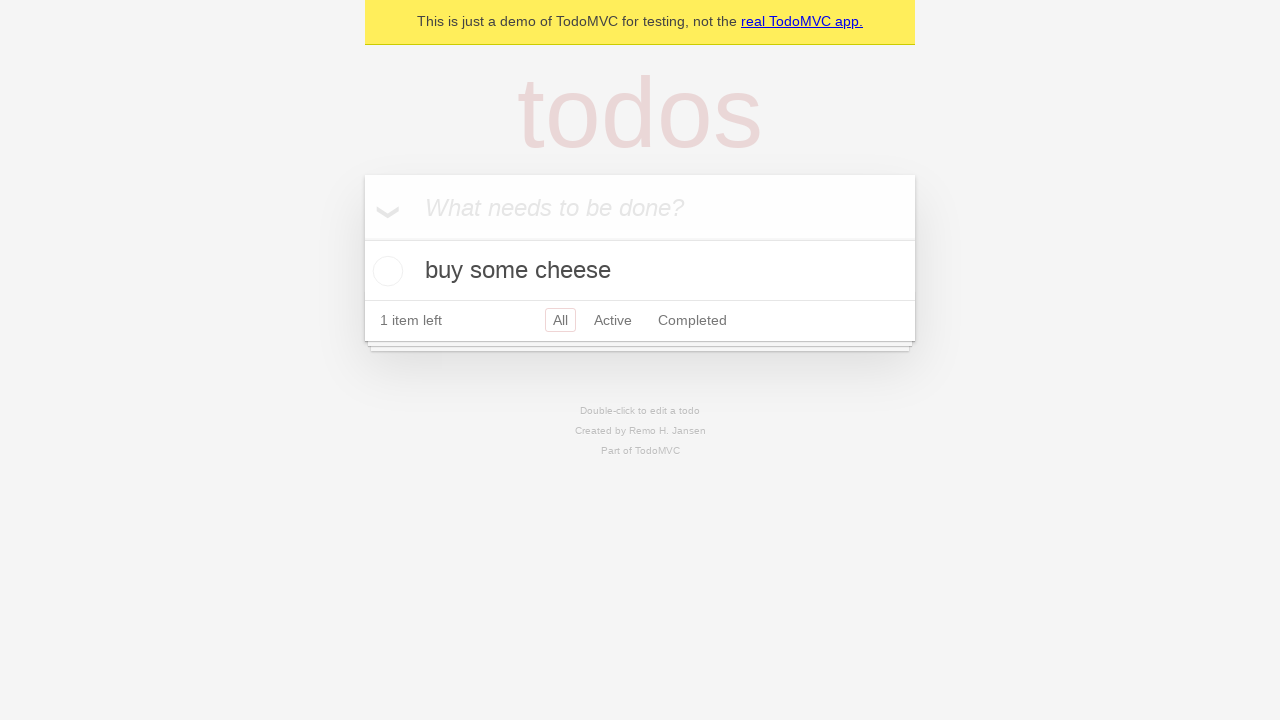

Filled todo input with 'feed the cat' on internal:attr=[placeholder="What needs to be done?"i]
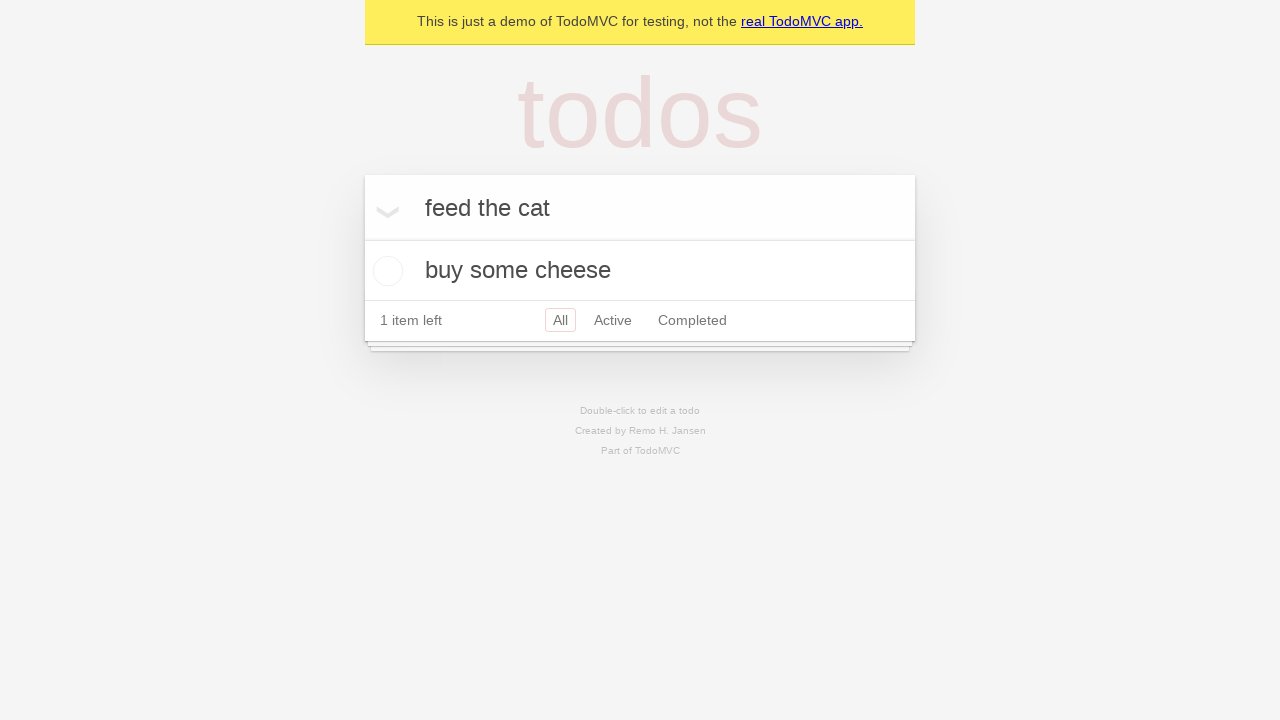

Pressed Enter to add second todo item on internal:attr=[placeholder="What needs to be done?"i]
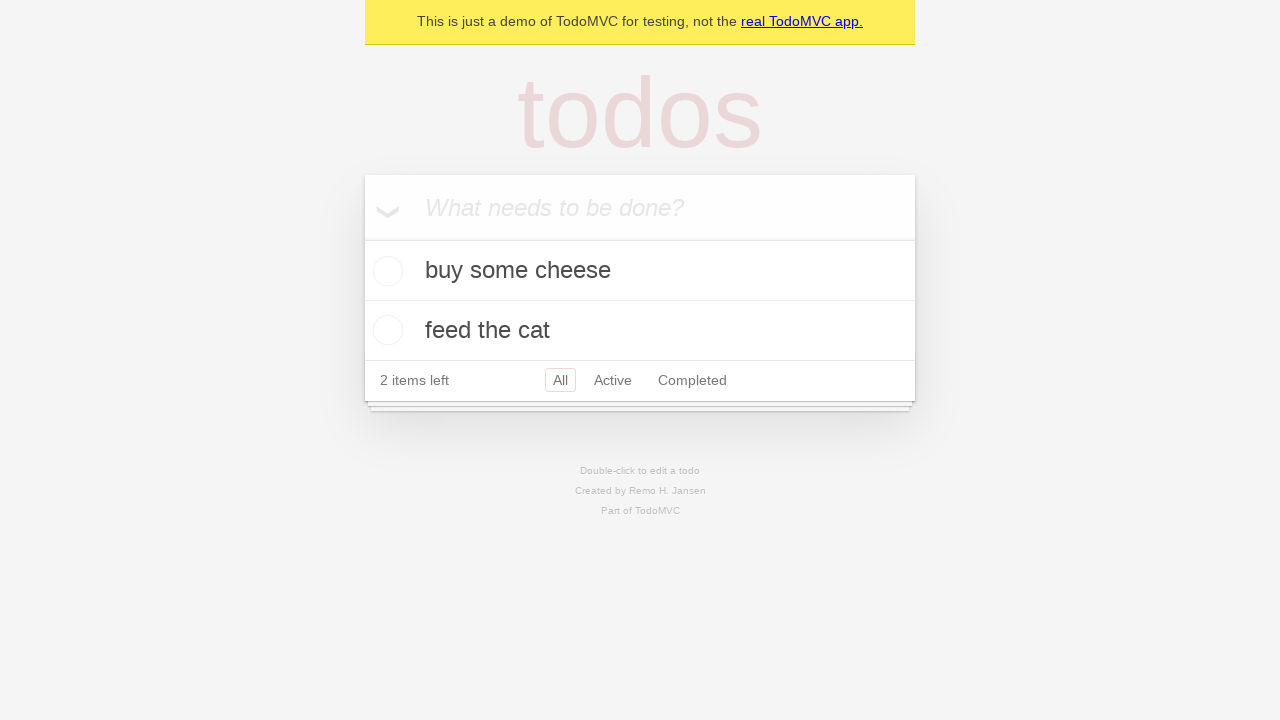

Todo counter updated to show 2 items
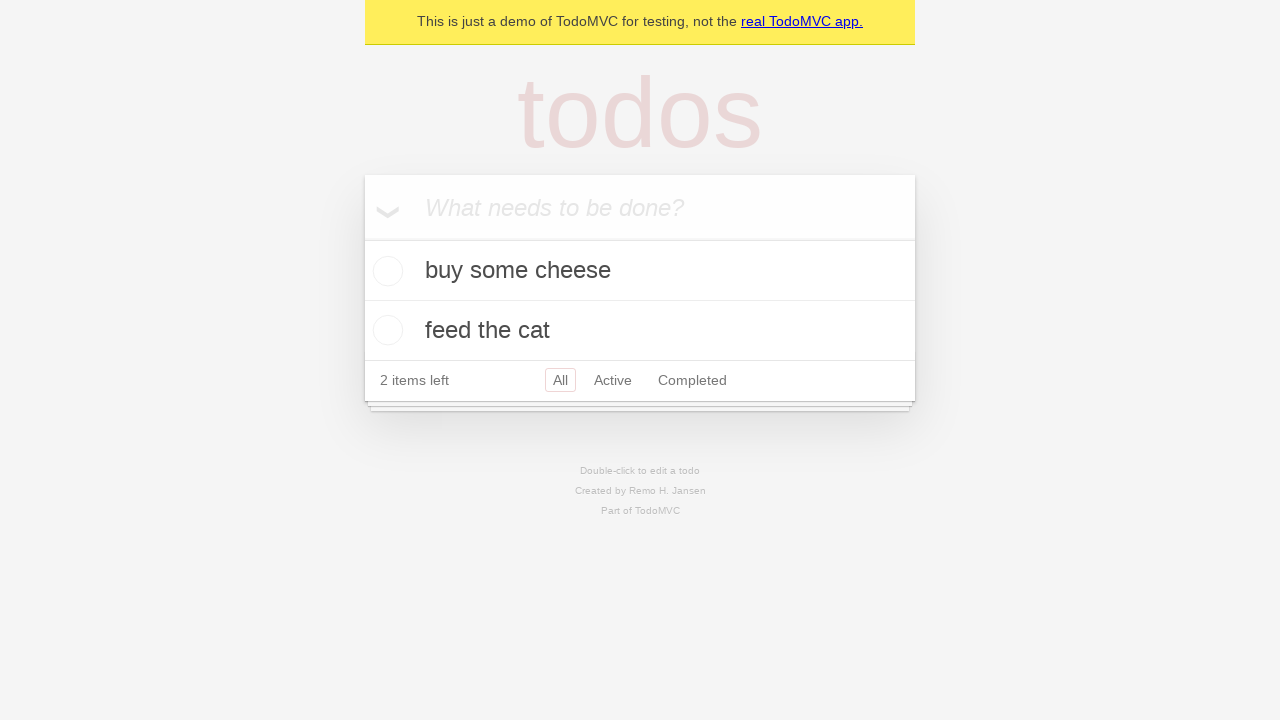

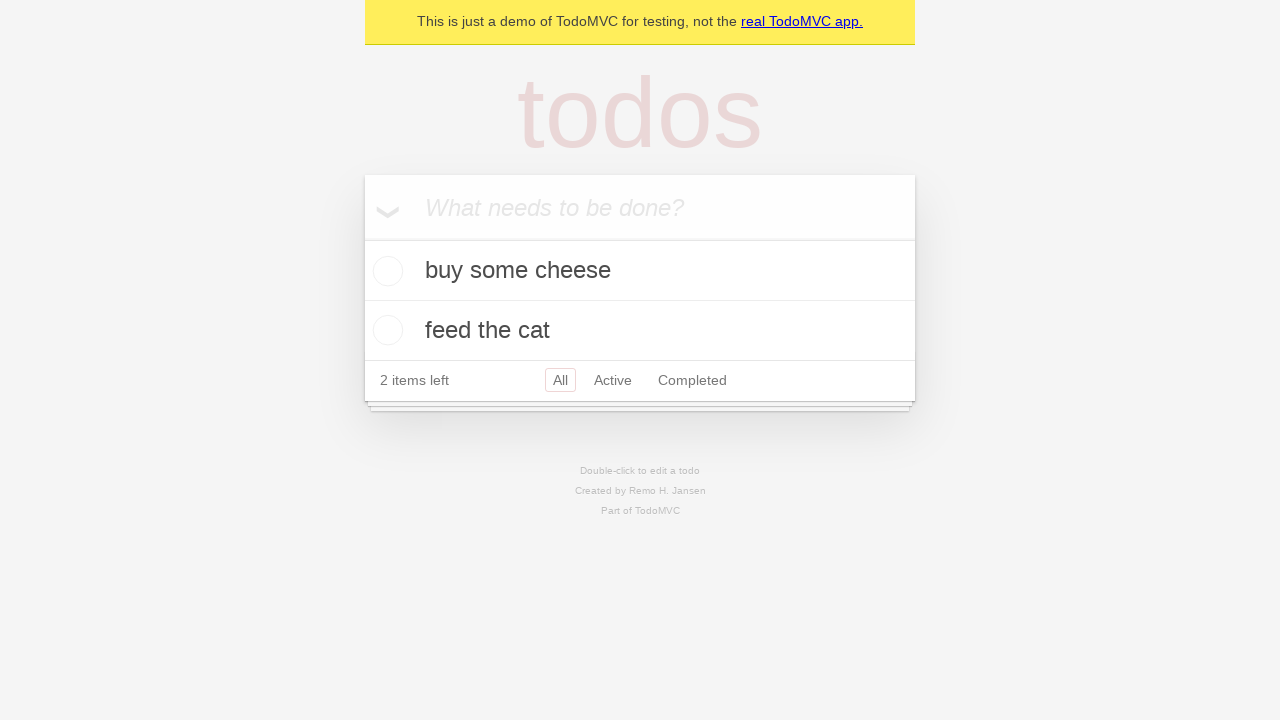